Tests that Shakespeare language appears in various top lists except the Real Languages list

Starting URL: http://www.99-bottles-of-beer.net

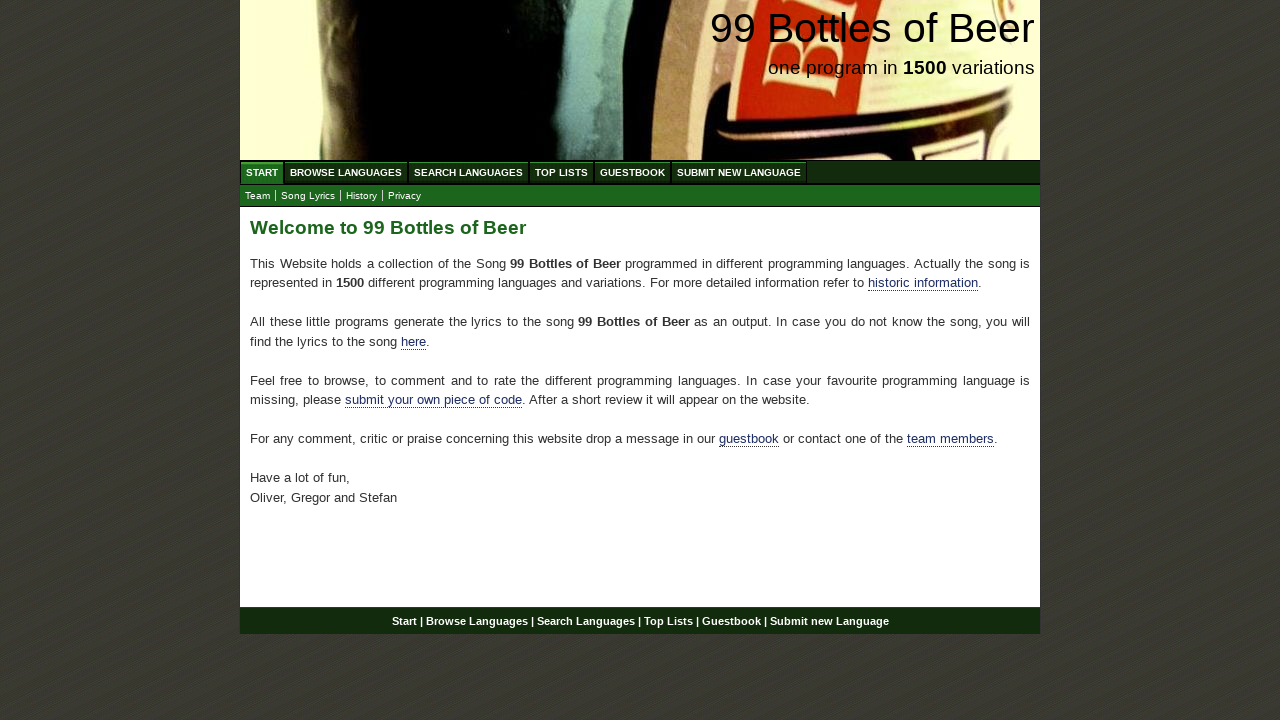

Clicked on Top Lists menu at (562, 172) on xpath=//li/a[@href='/toplist.html']
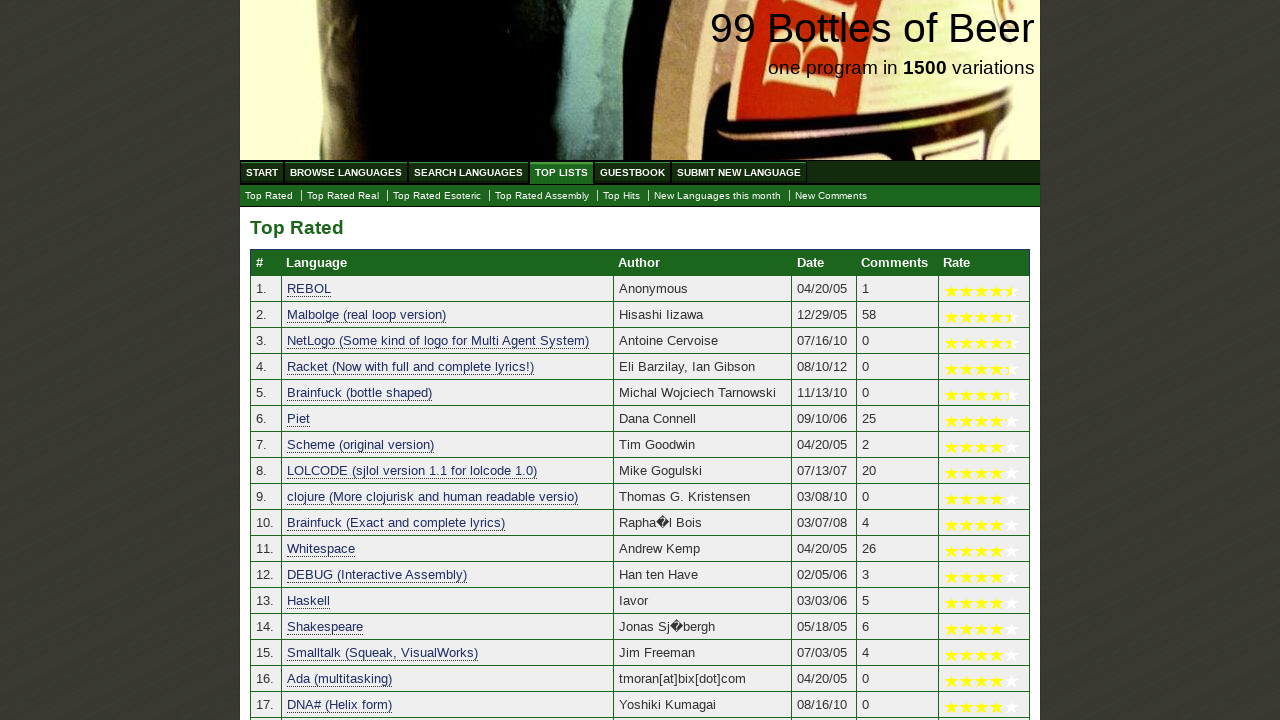

Verified Shakespeare appears in main top list
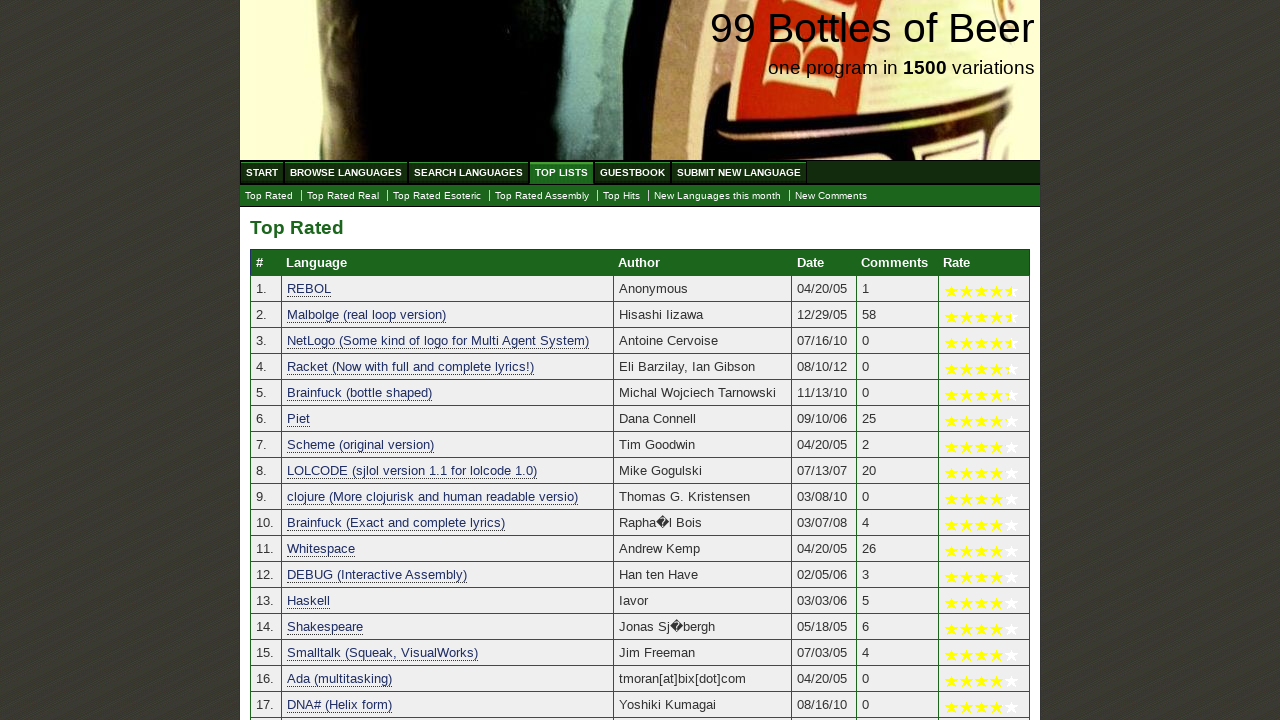

Navigated to Top Esoteric Languages list at (437, 196) on xpath=//a[@href='./toplist_esoteric.html']
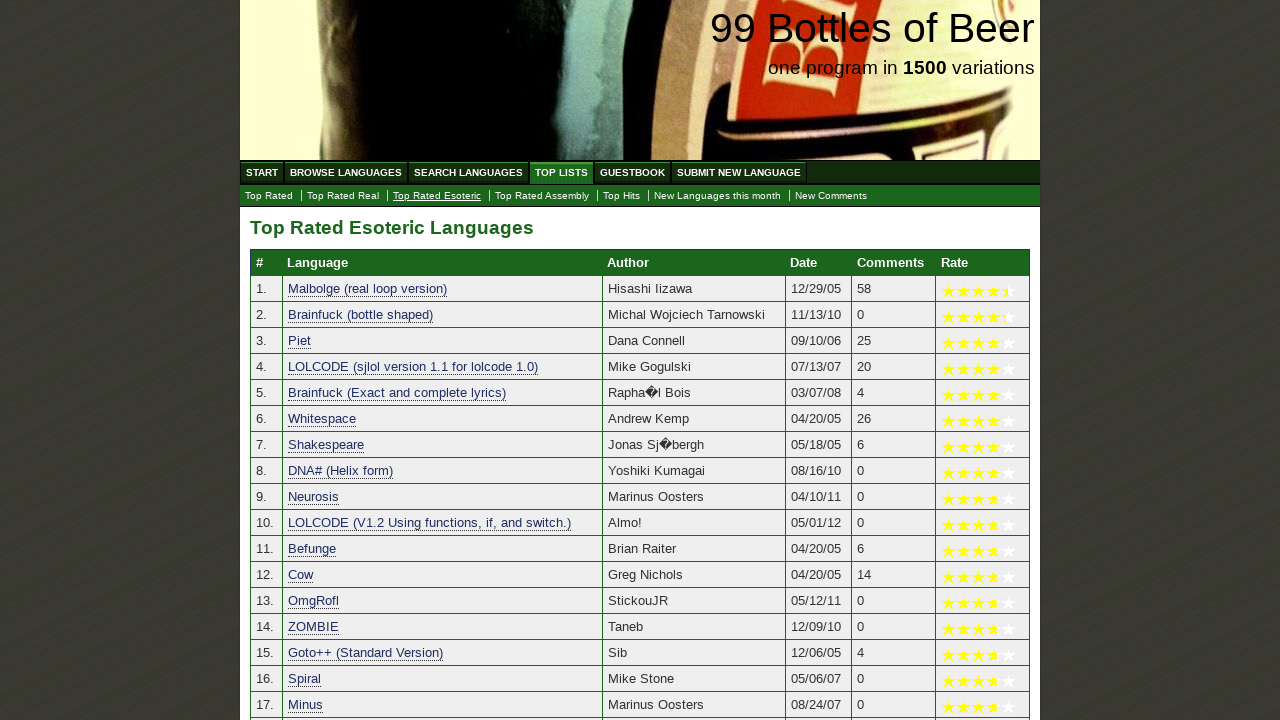

Navigated to Top Hits list at (622, 196) on xpath=//a[@href='./tophits.html']
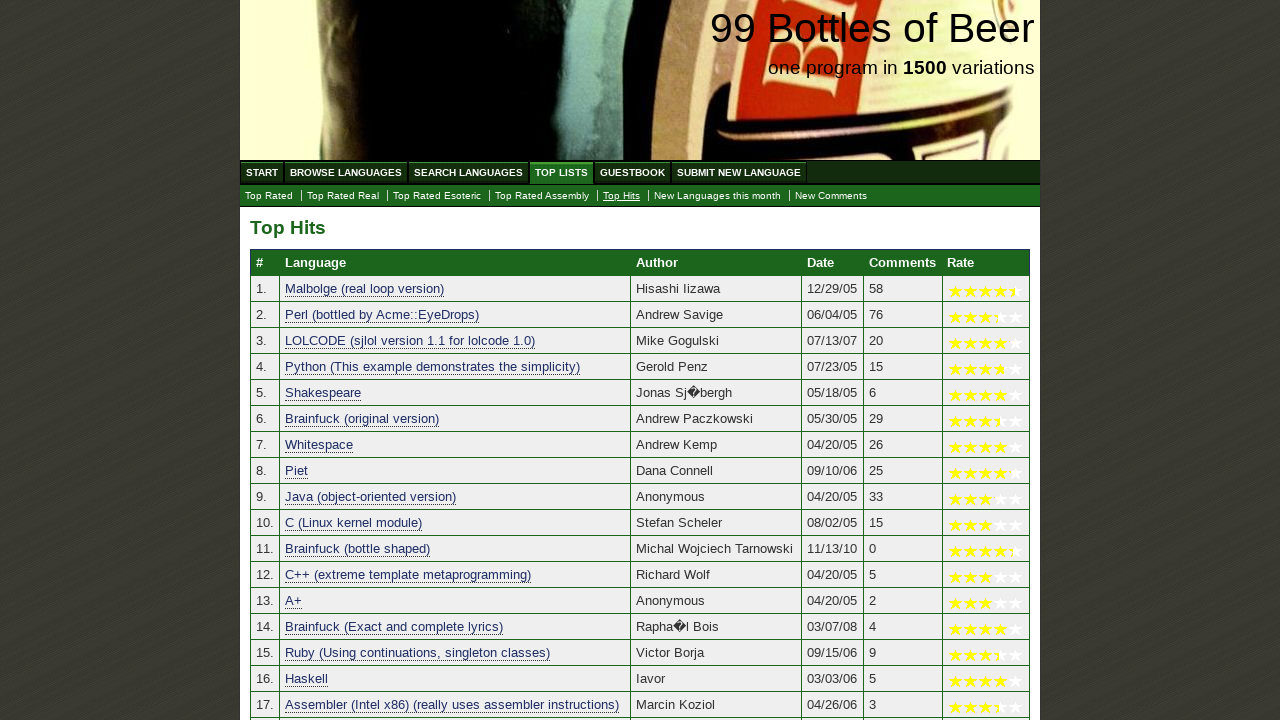

Navigated to Top Real Languages list at (343, 196) on xpath=//a[@href='./toplist_real.html']
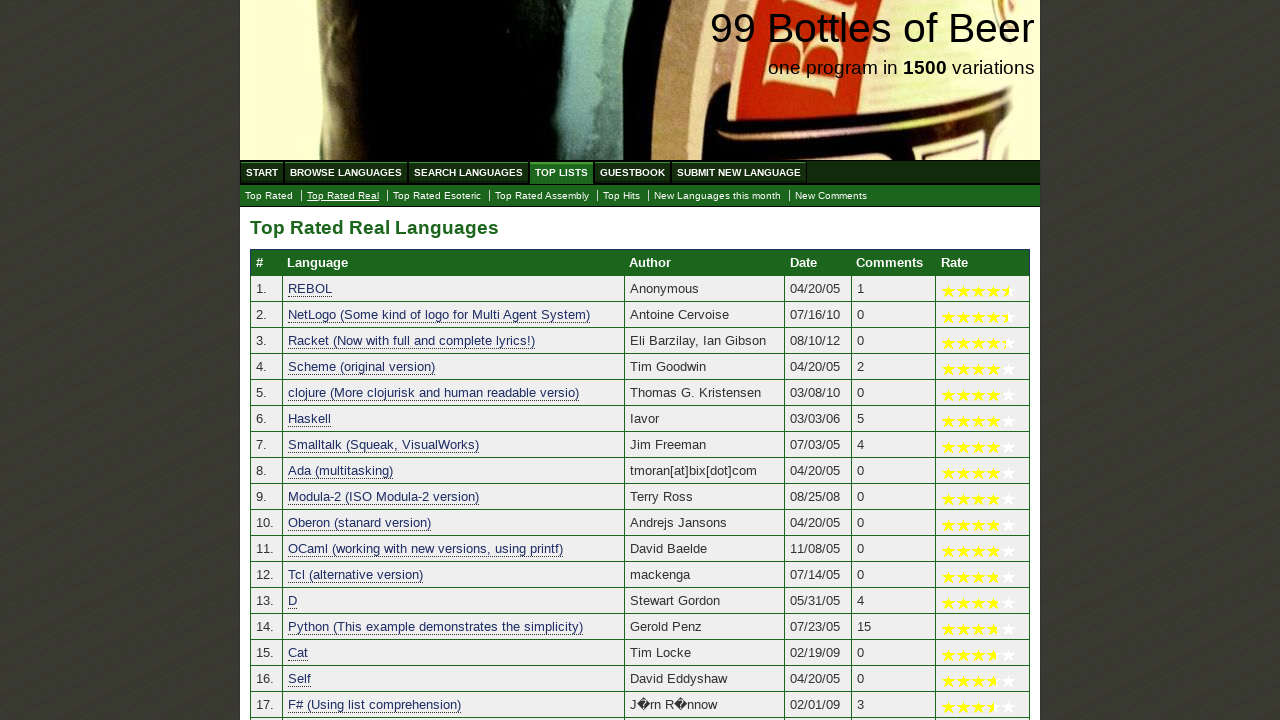

Verified Real Languages table loaded
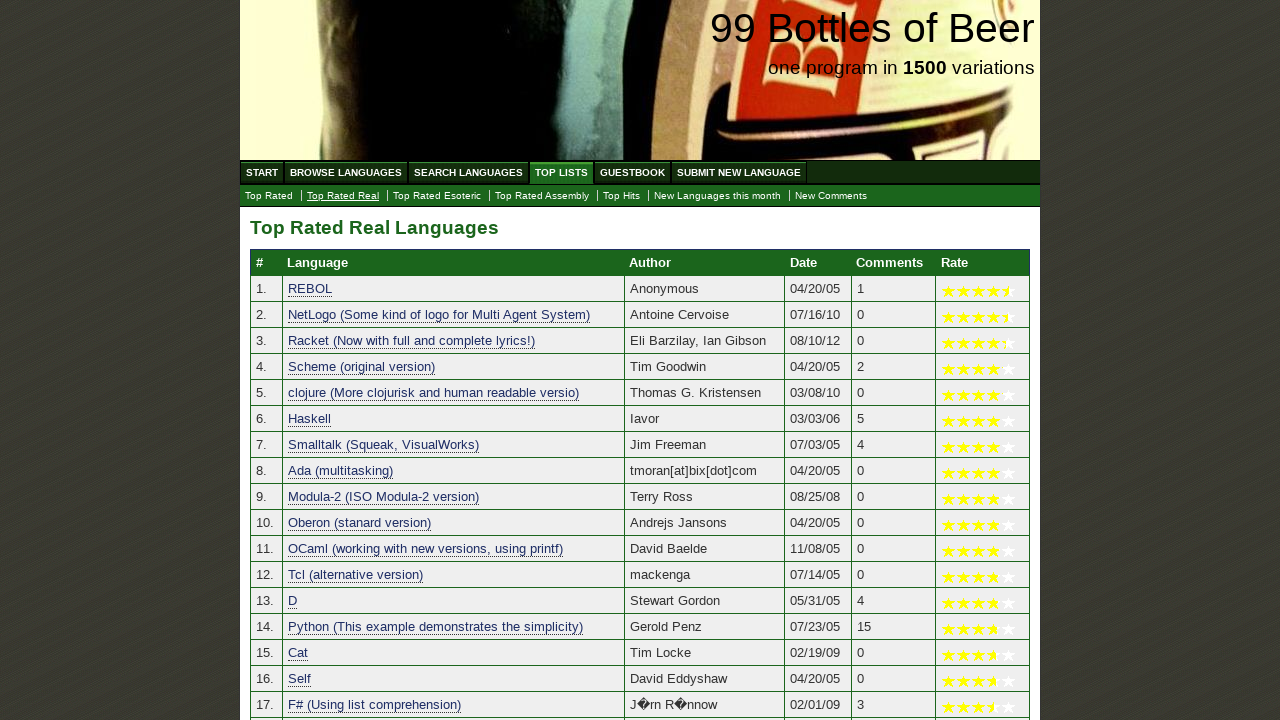

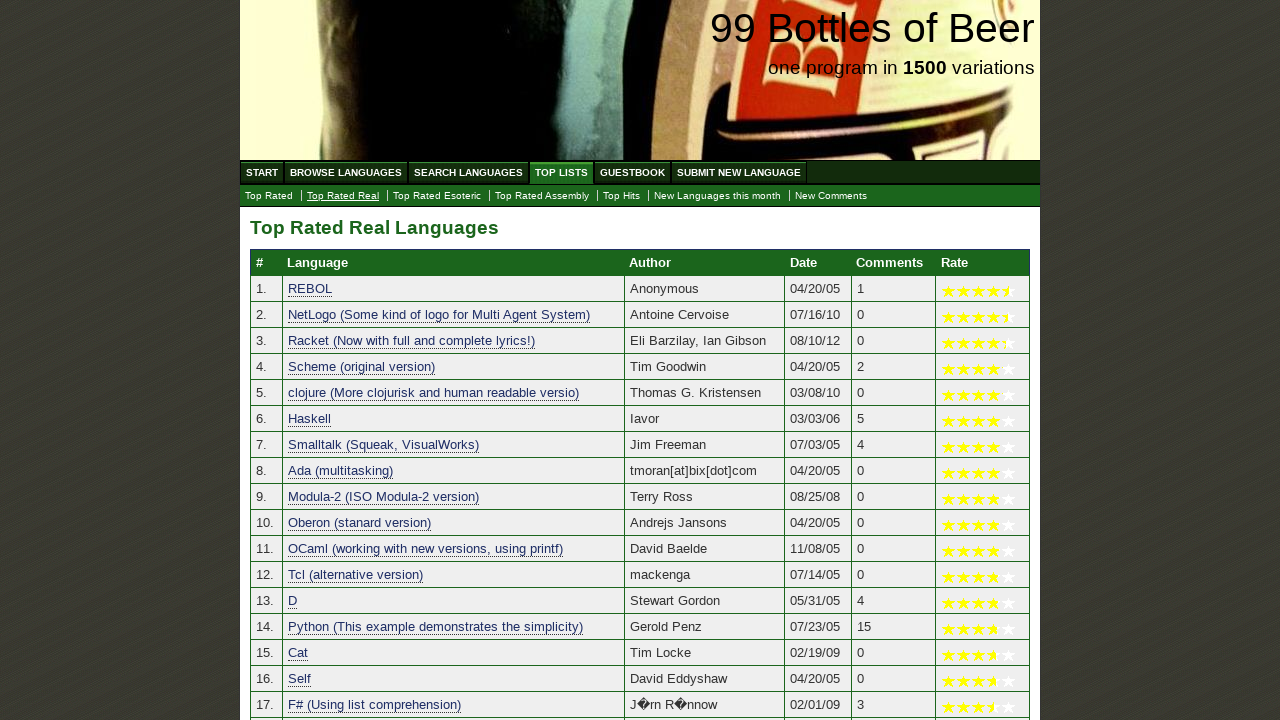